Navigates to OrangeHRM demo login page and waits for the company branding logo to be visible on the page.

Starting URL: https://opensource-demo.orangehrmlive.com/web/index.php/auth/login

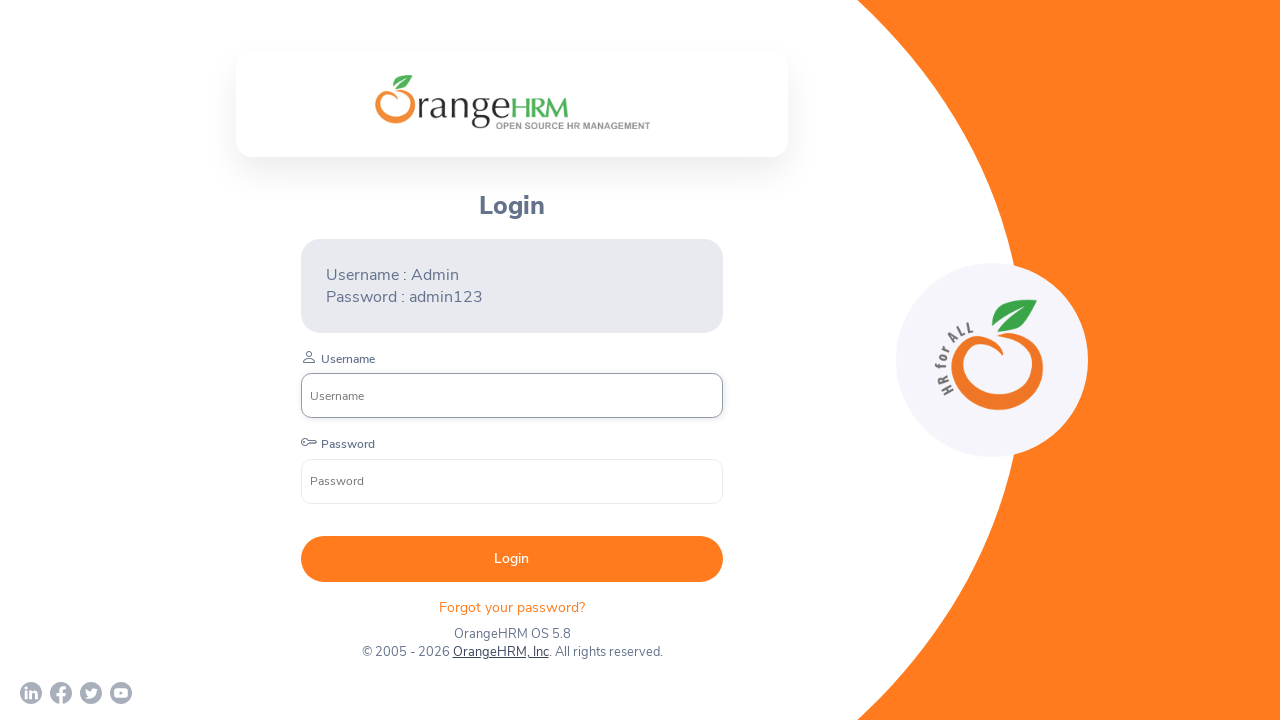

Navigated to OrangeHRM demo login page
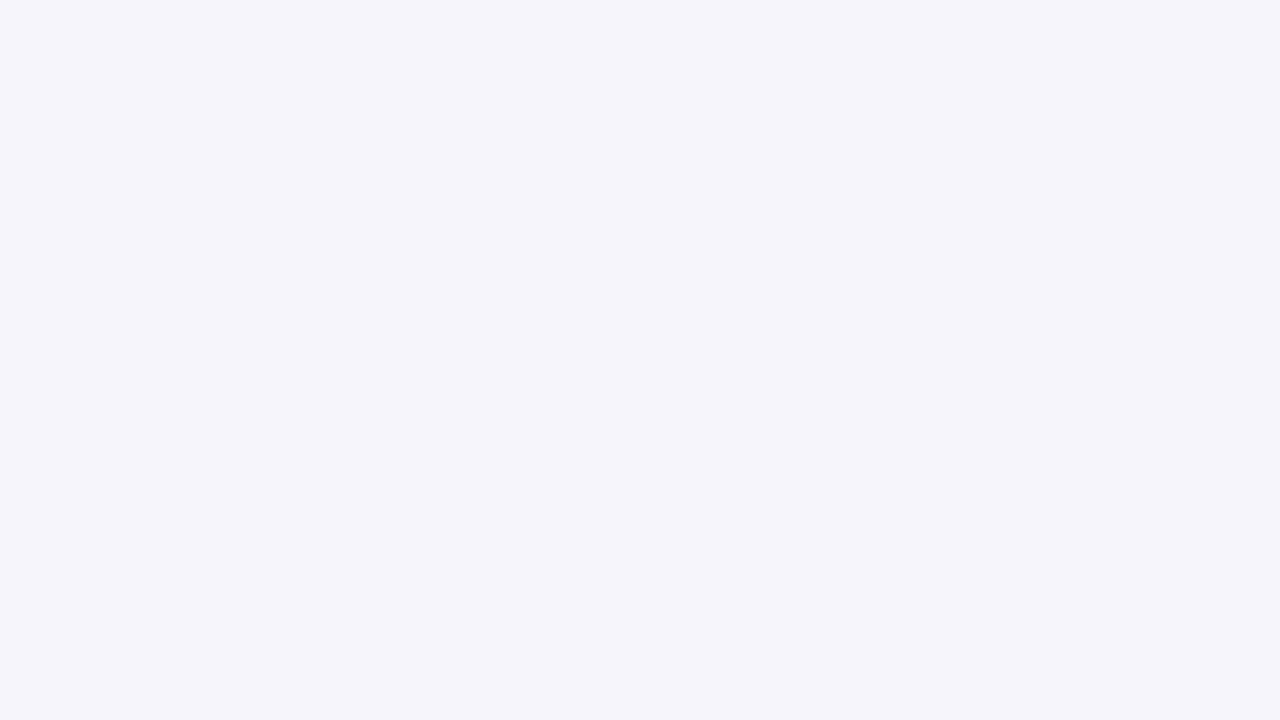

Company branding logo became visible on page
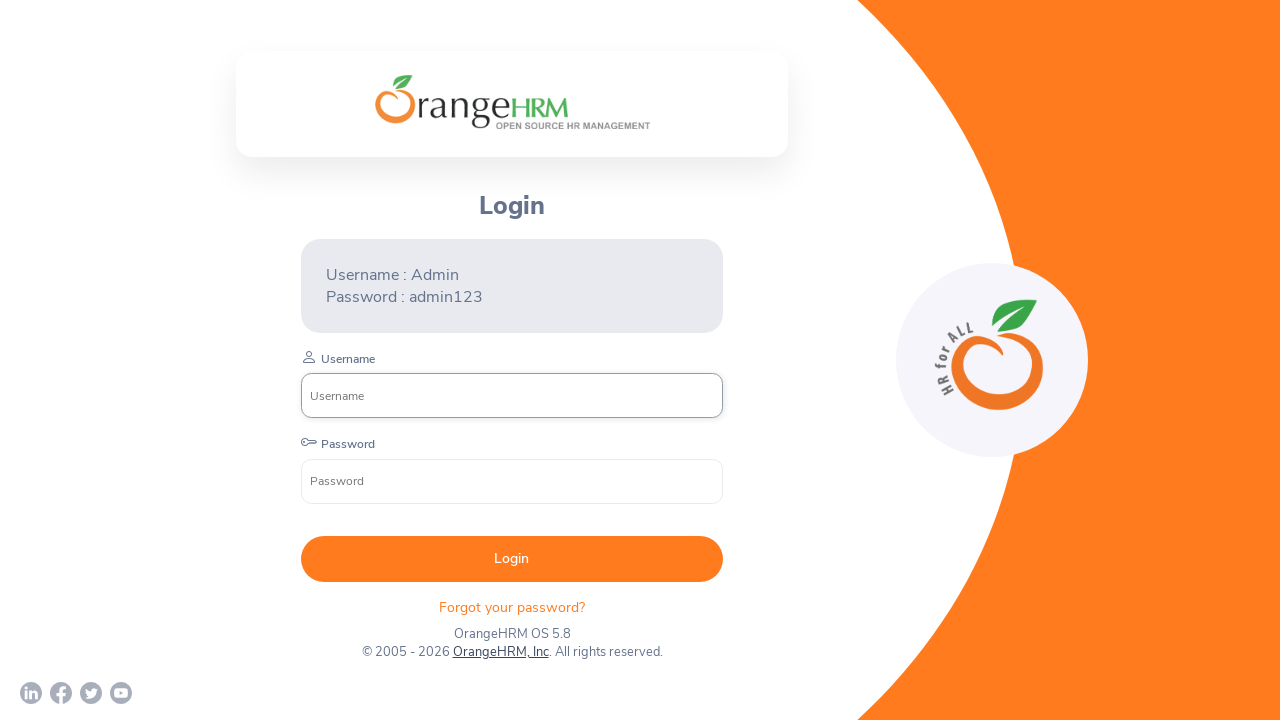

Verified company branding element is present and visible
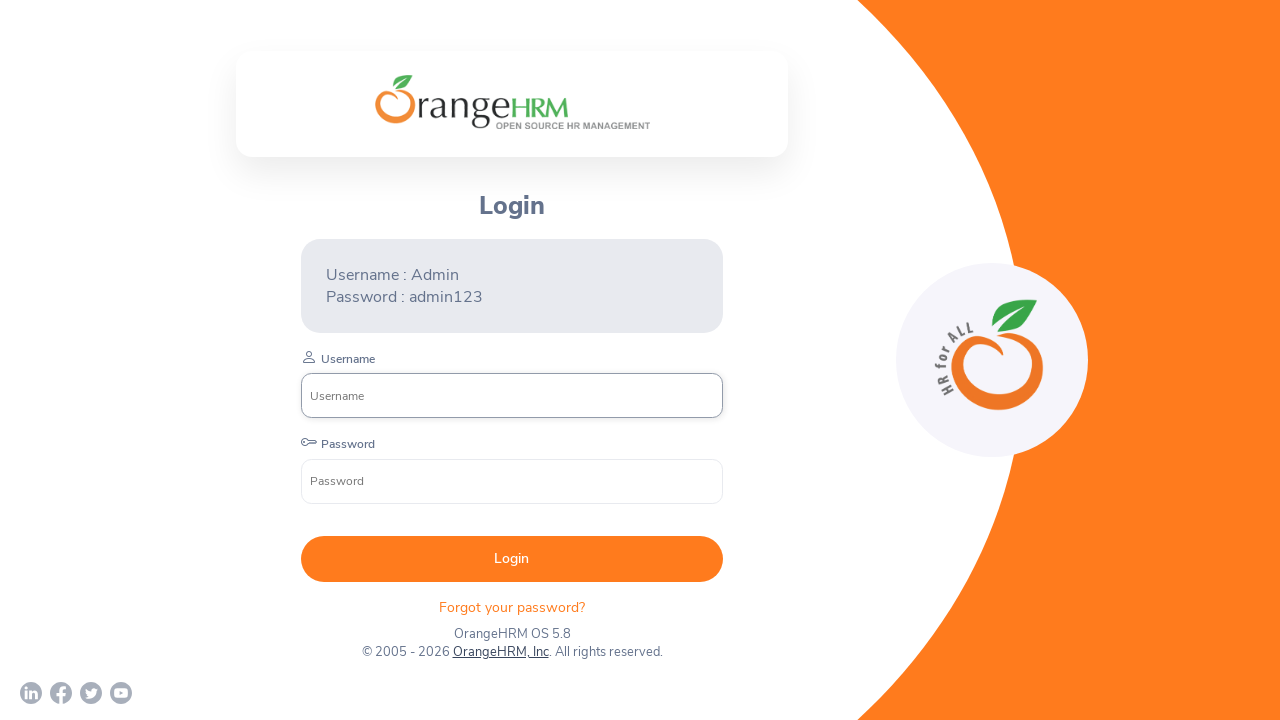

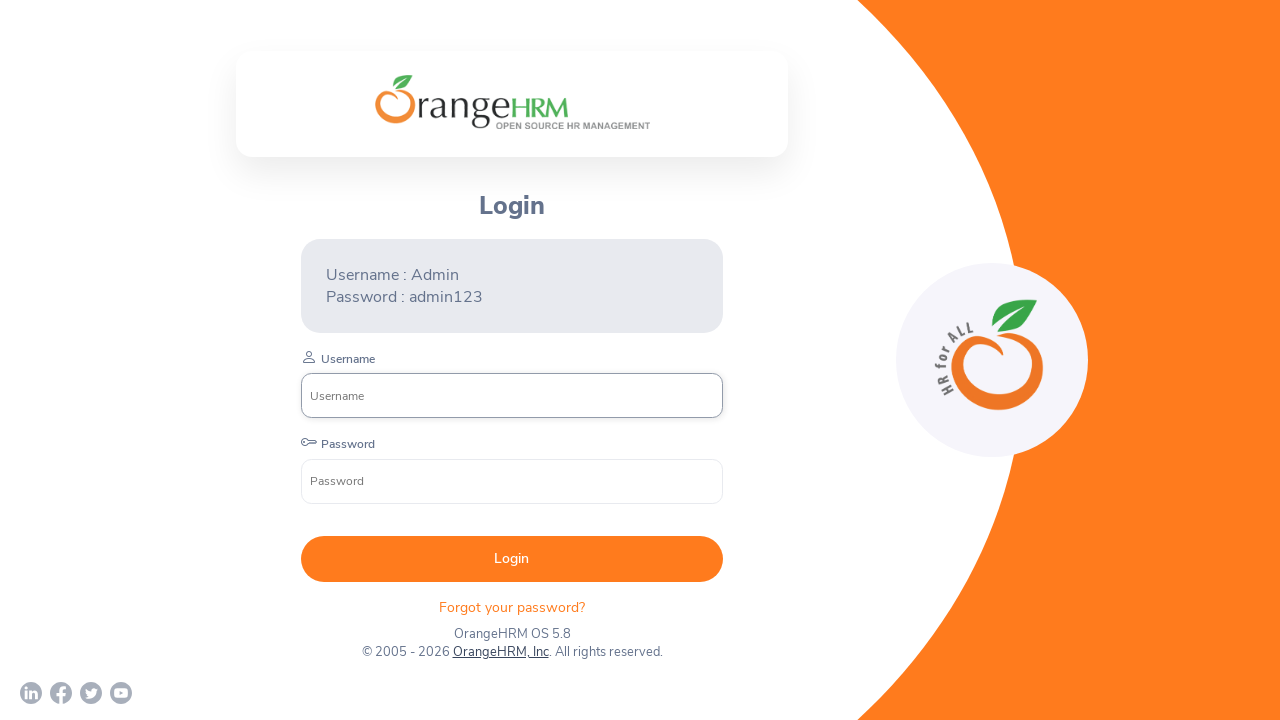